Tests alert handling functionality by clicking a button to trigger an alert and then accepting it

Starting URL: https://demoqa.com/alerts

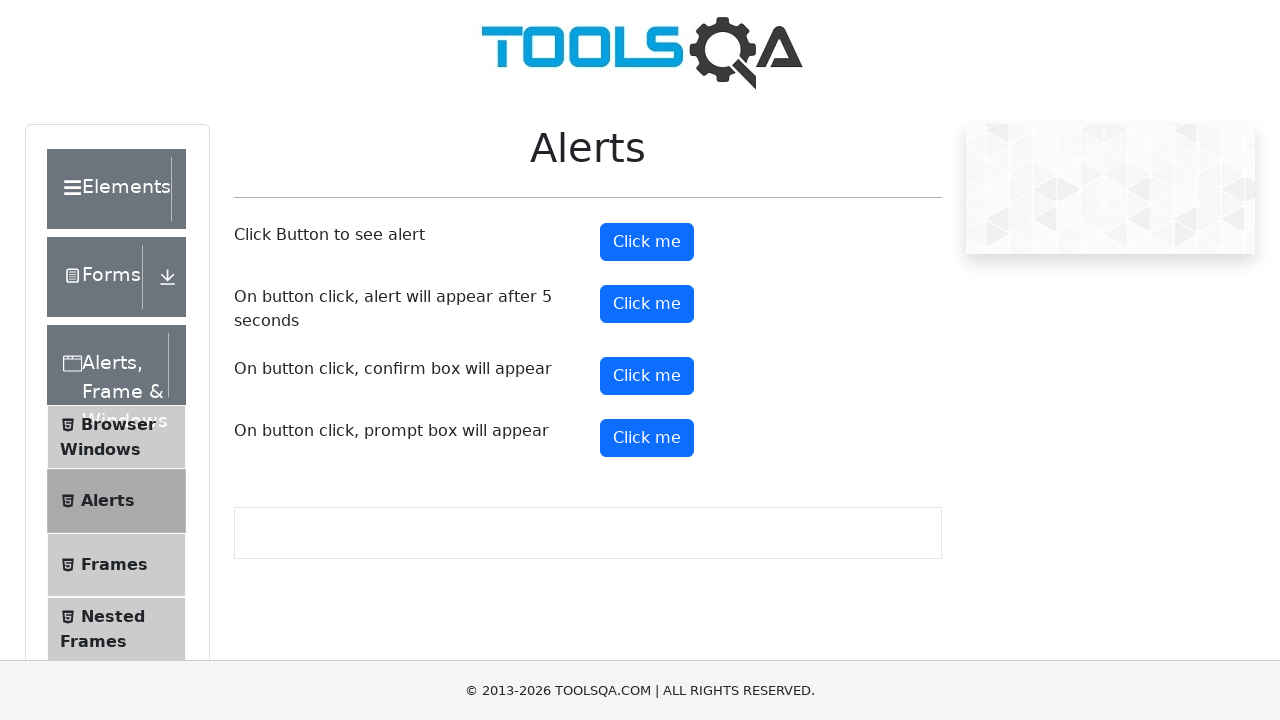

Clicked alert button to trigger alert dialog at (647, 242) on button#alertButton
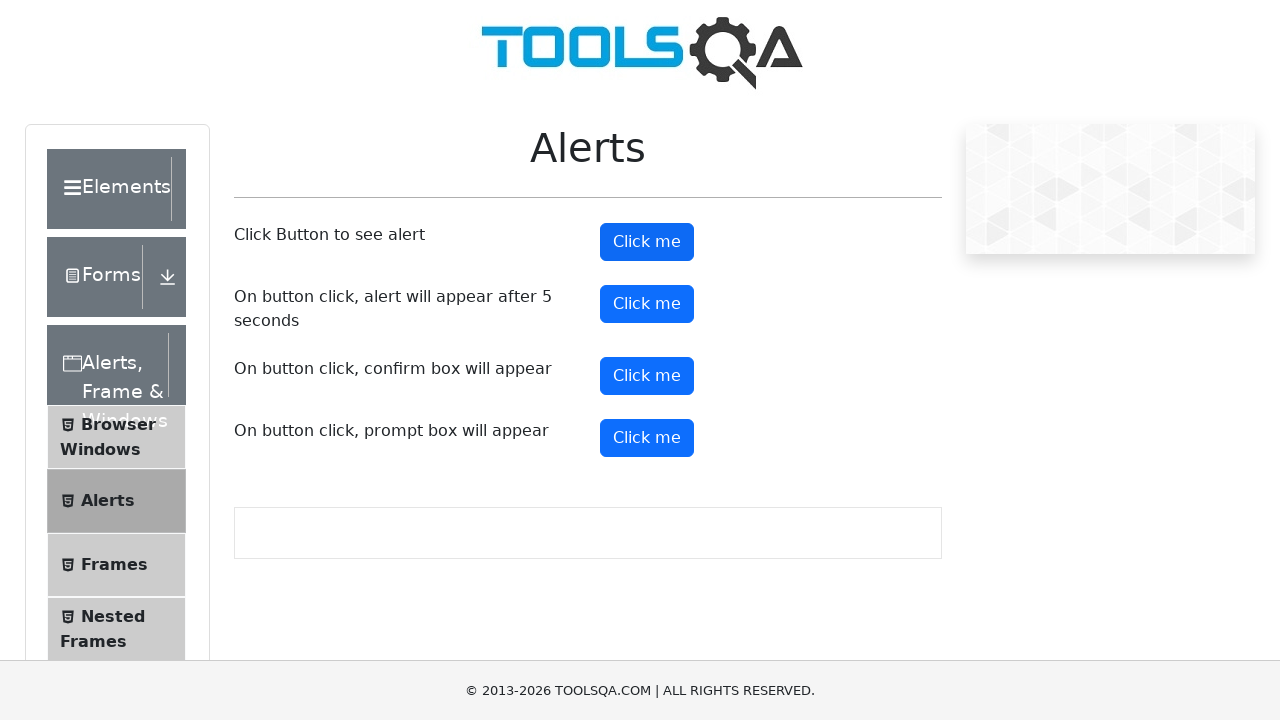

Set up dialog handler to accept alerts
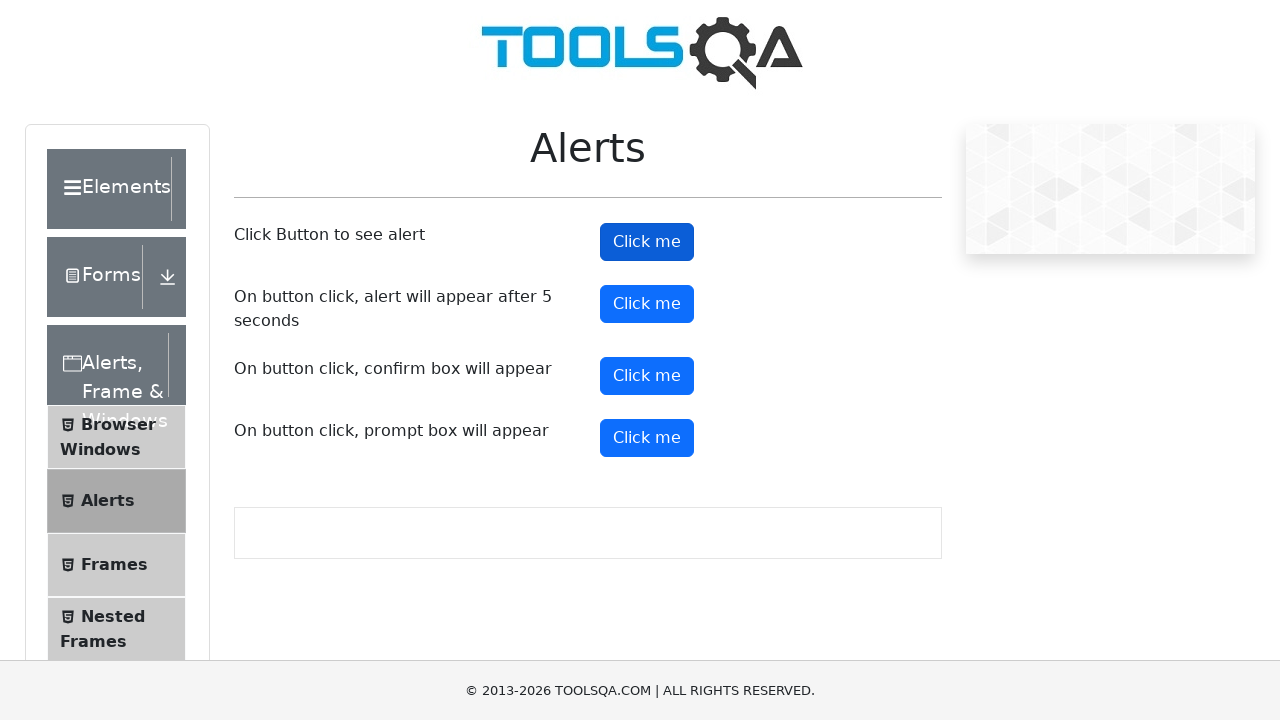

Waited 1 second for alert to be processed
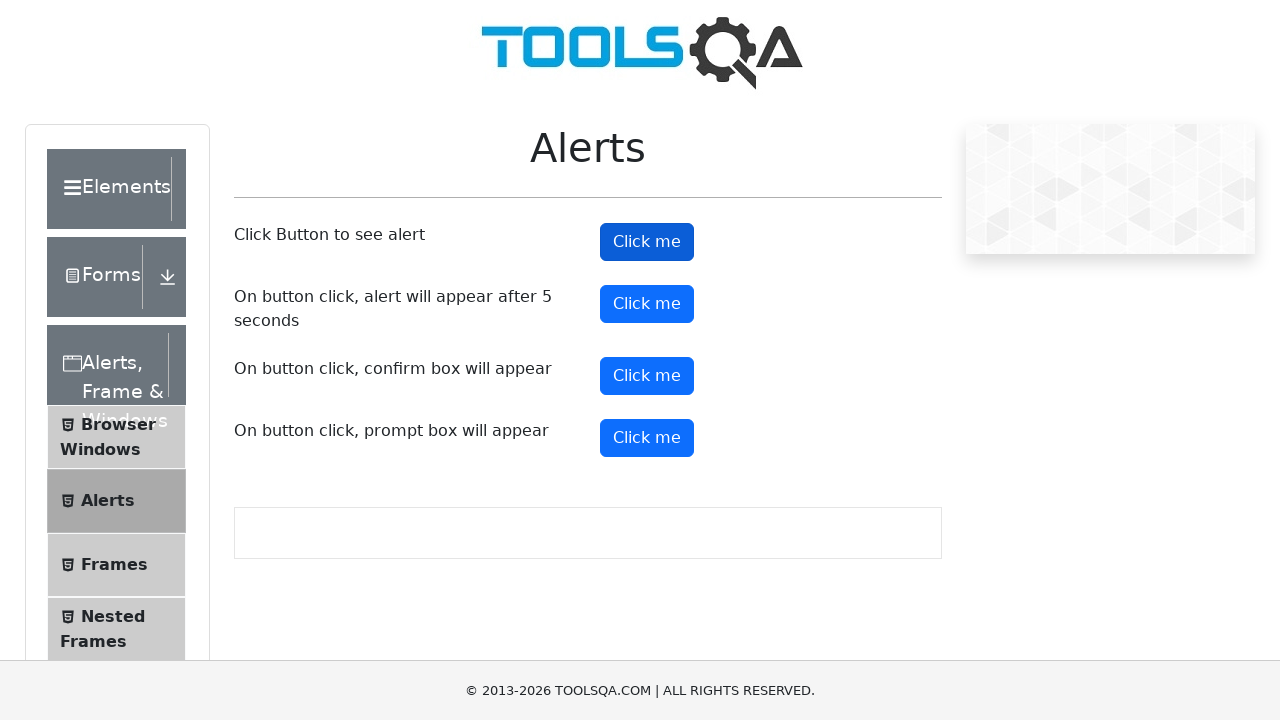

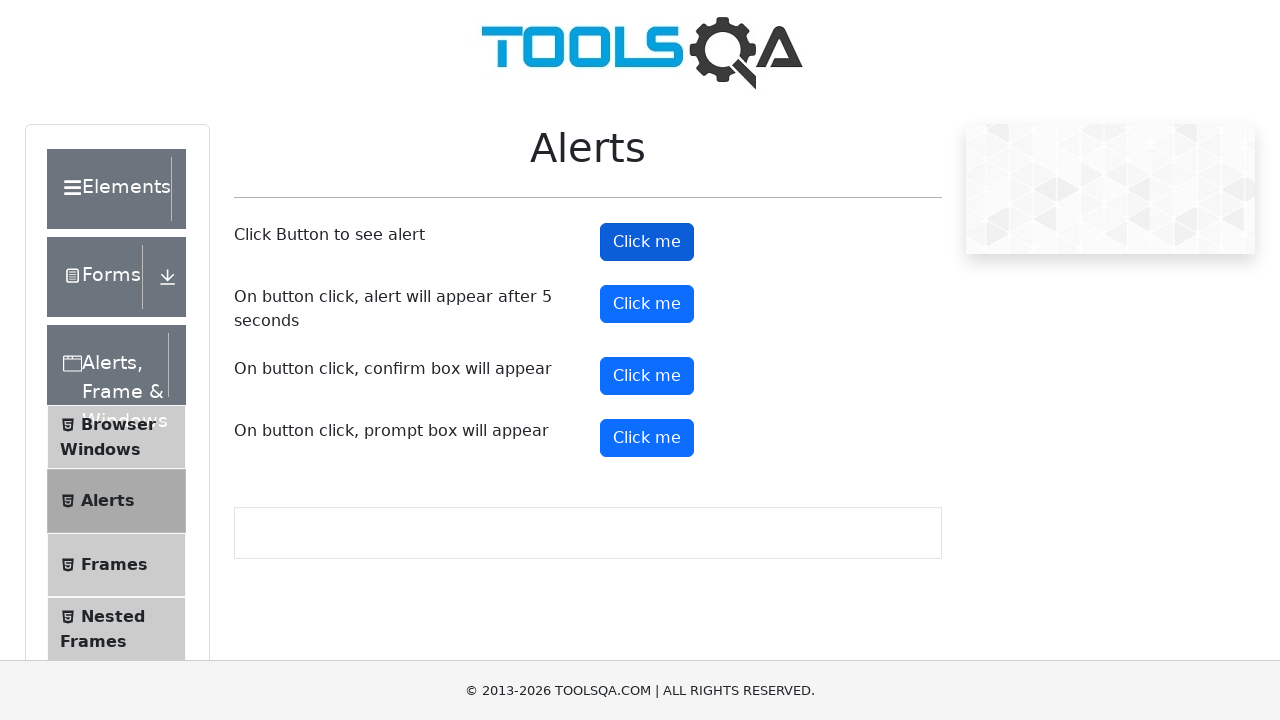